Tests an e-commerce shopping flow by searching for products, adding them to cart, applying a promo code, and verifying the discount is applied correctly

Starting URL: https://rahulshettyacademy.com/seleniumPractise

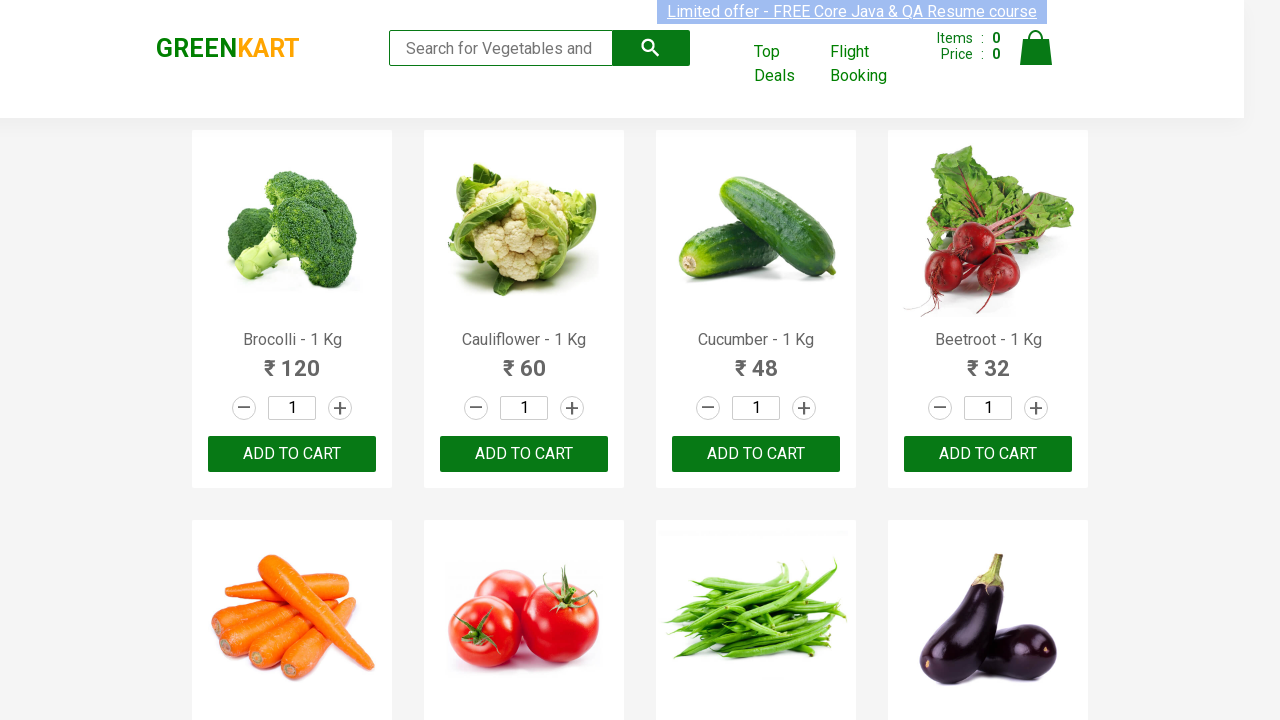

Filled search field with 'ber' to filter products on input[type="search"]
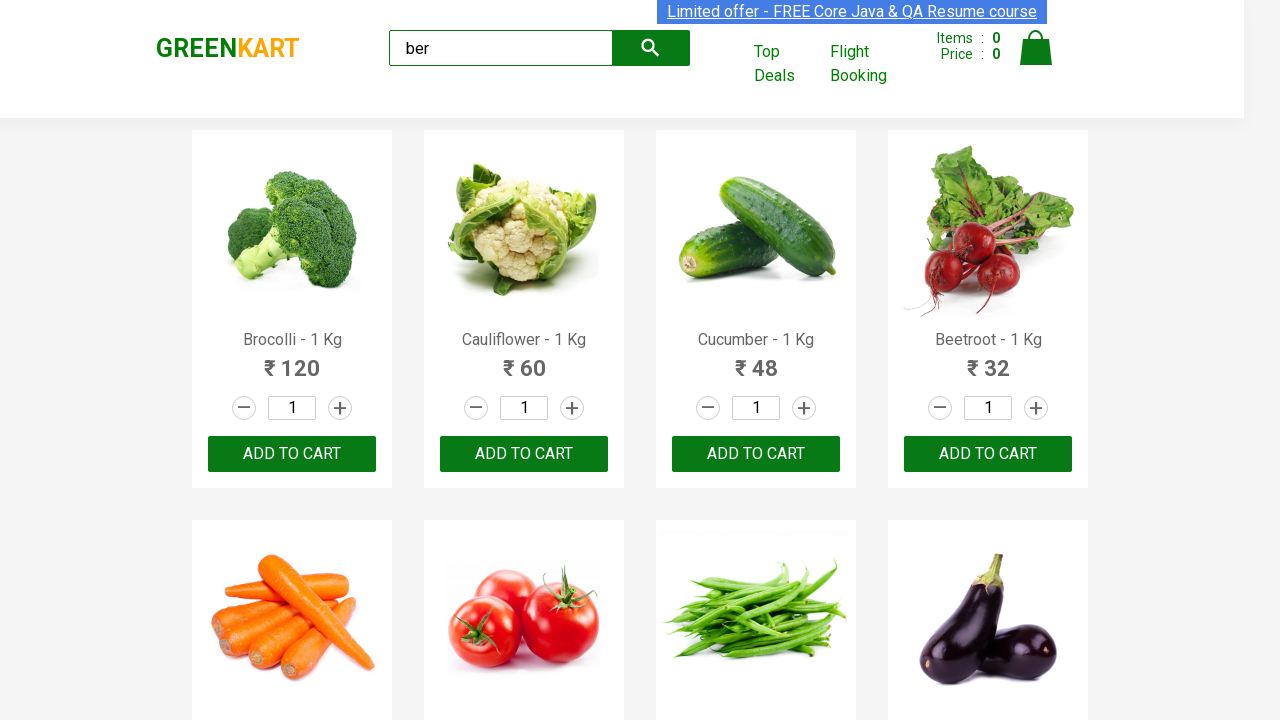

Waited 1 second for search results to filter
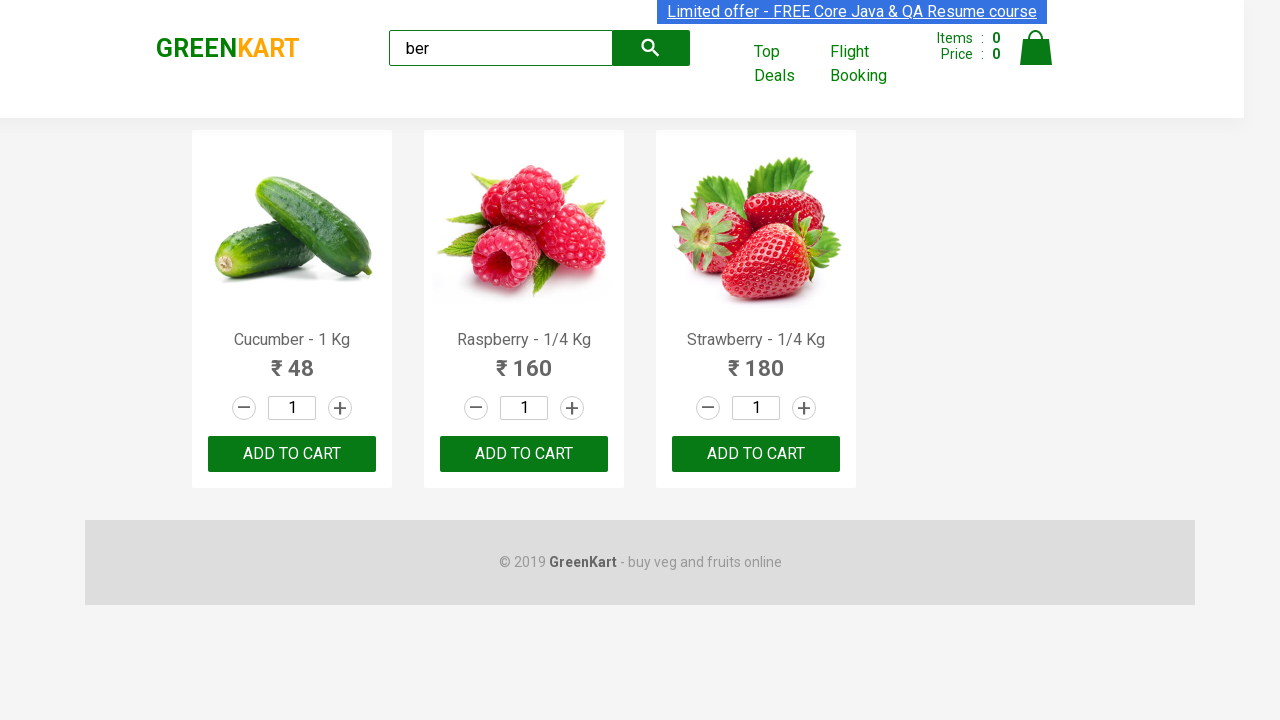

Retrieved 3 product results from search
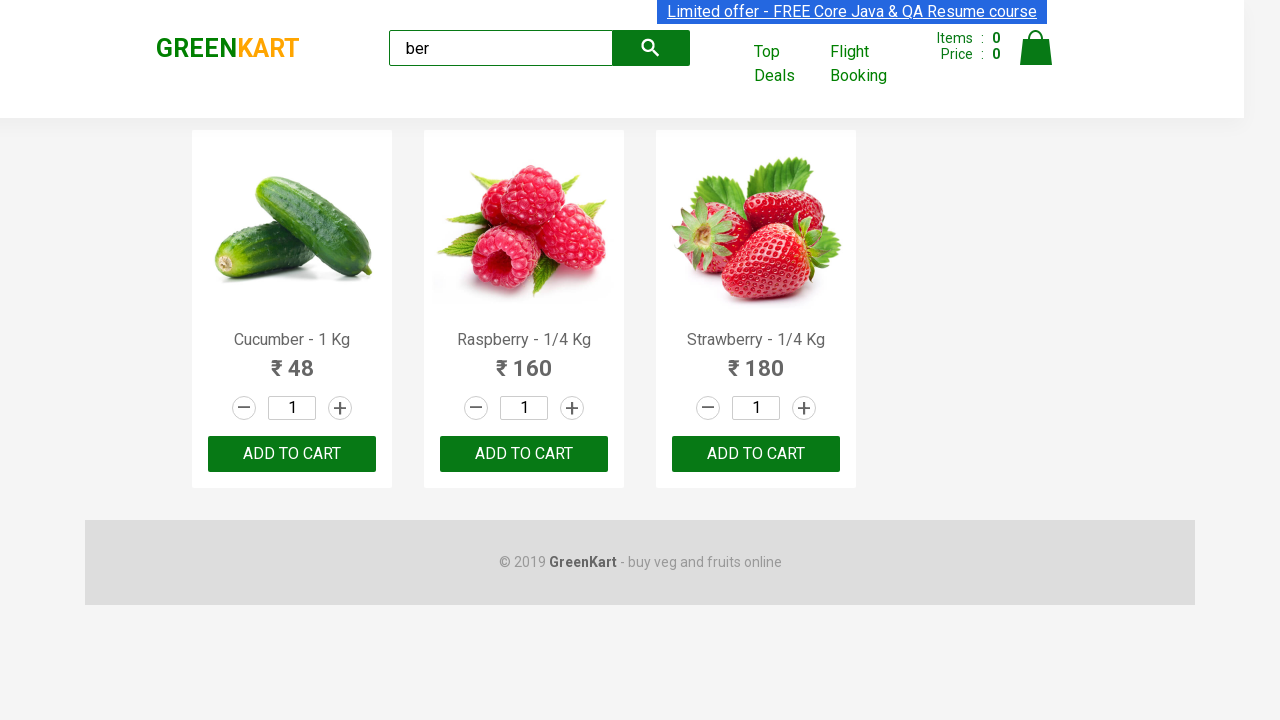

Clicked 'Add to cart' button for a product at (292, 454) on div.products > div >> nth=0 >> div > button
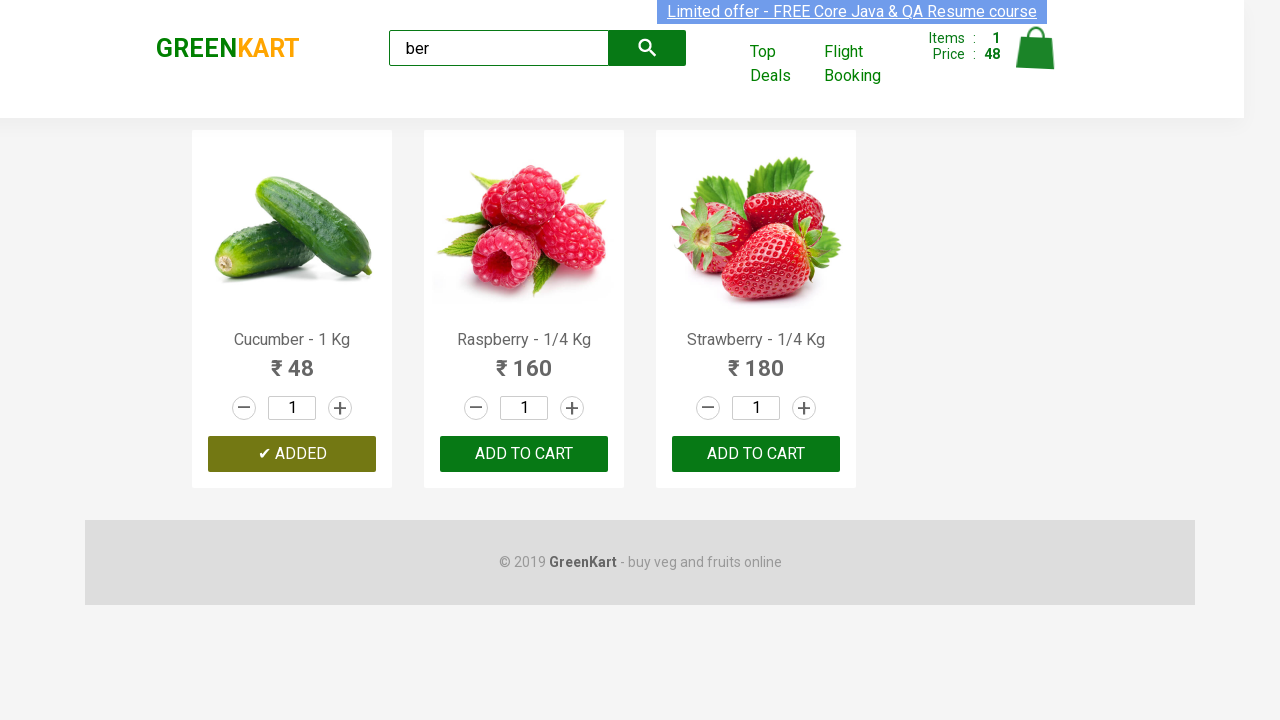

Clicked 'Add to cart' button for a product at (524, 454) on div.products > div >> nth=1 >> div > button
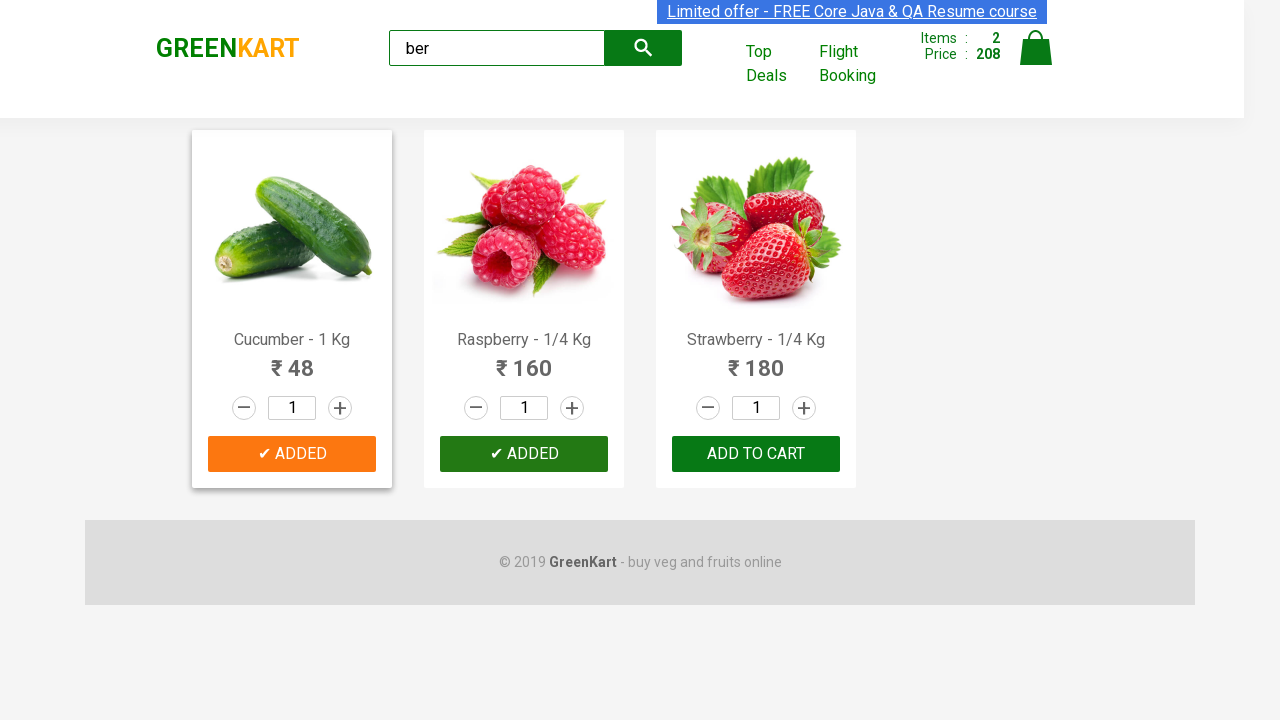

Clicked 'Add to cart' button for a product at (756, 454) on div.products > div >> nth=2 >> div > button
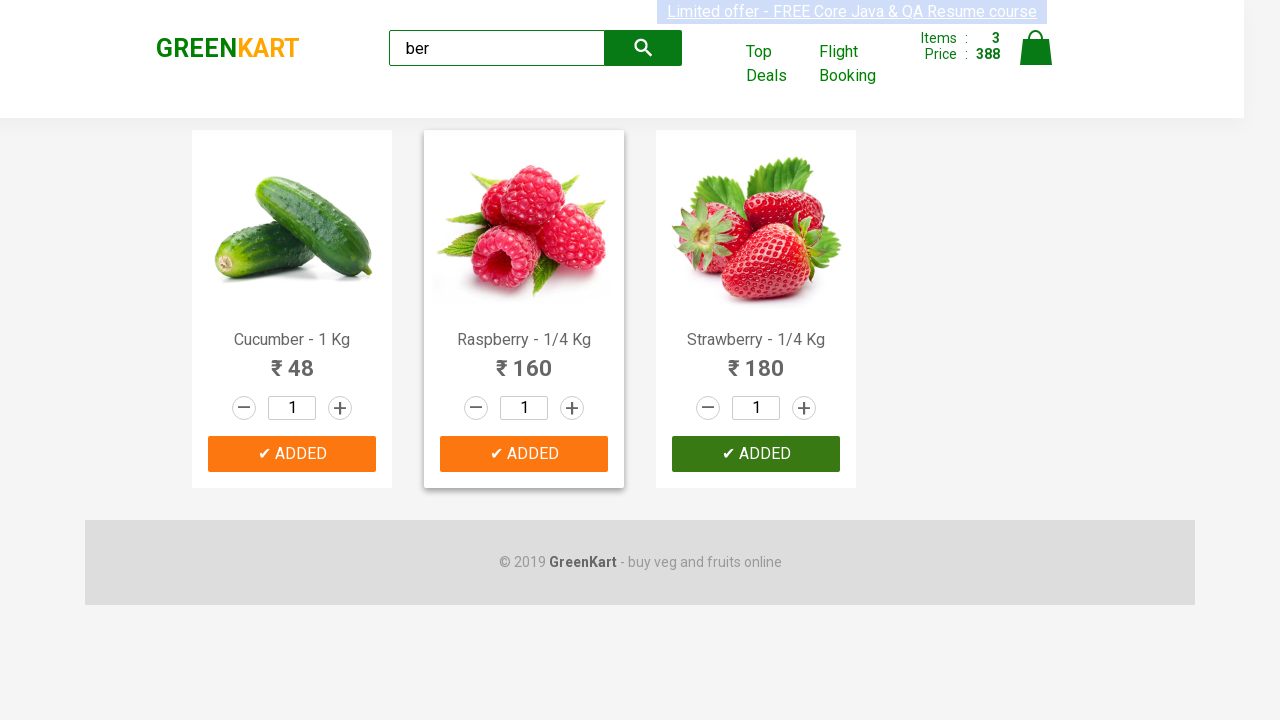

Clicked cart icon to open shopping cart at (1036, 59) on a.cart-icon
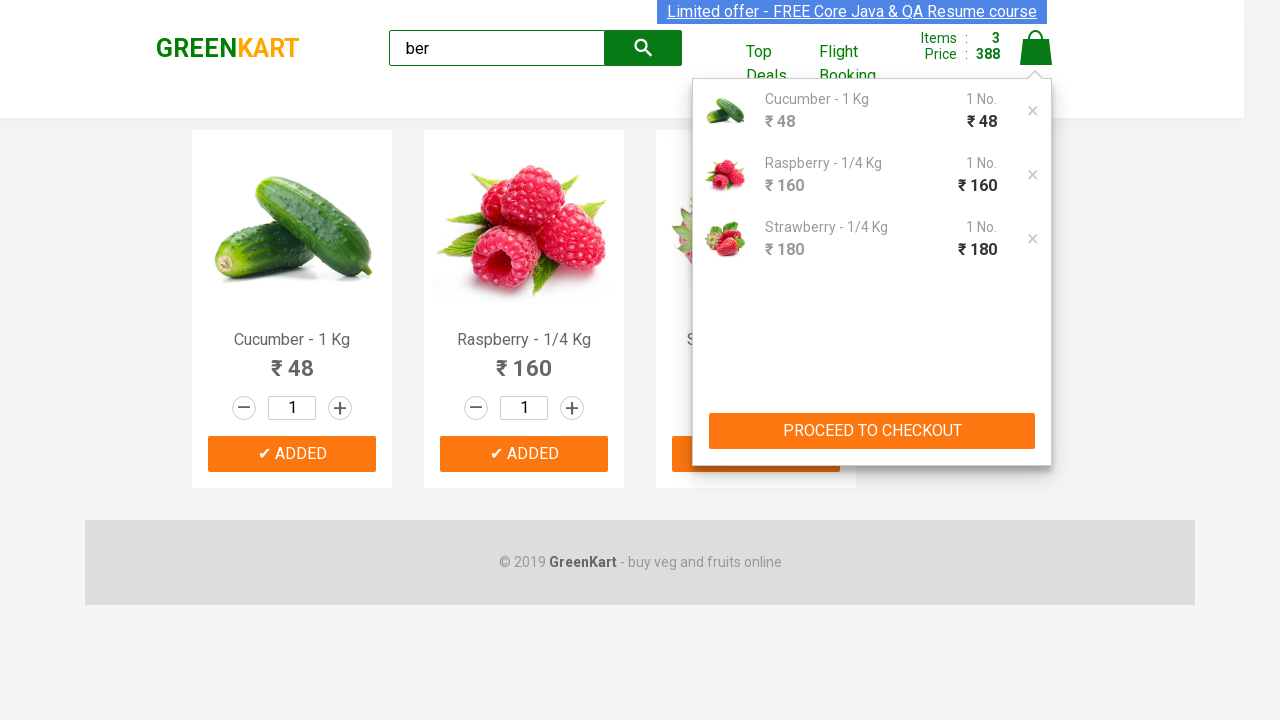

Clicked button to proceed to checkout at (872, 431) on div.cart-preview.active button[type="button"]
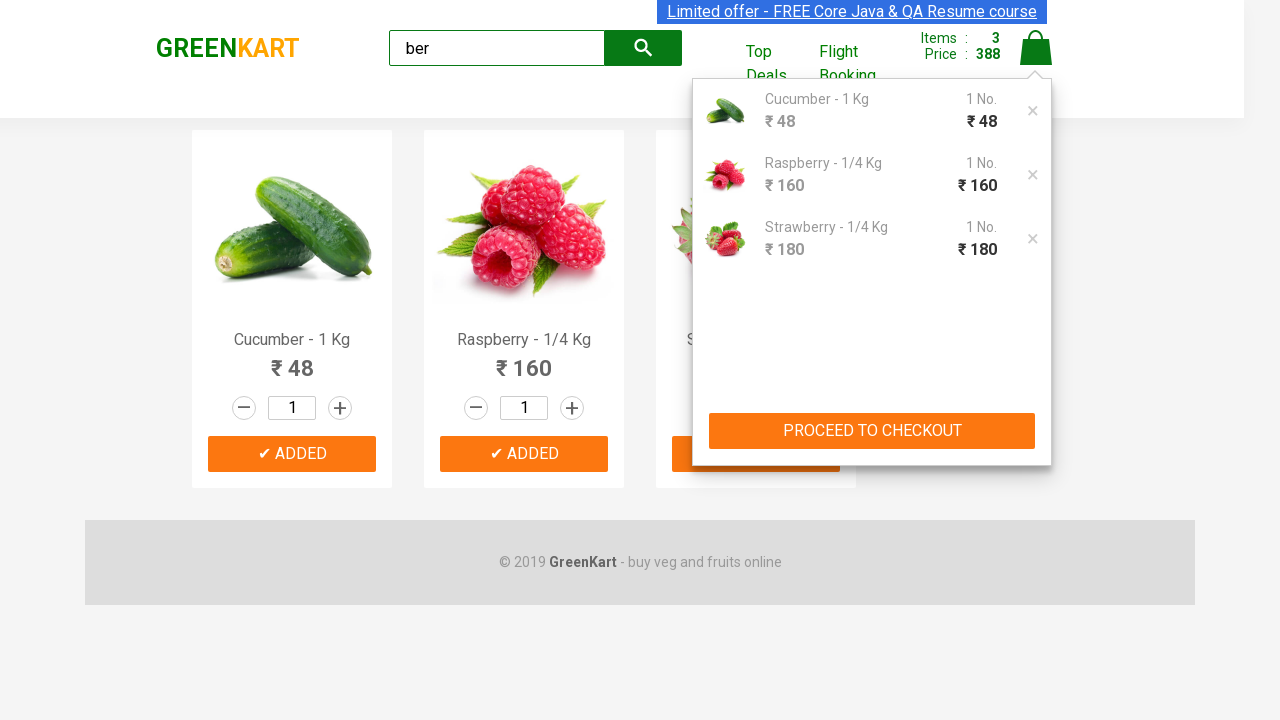

Filled promo code field with 'rahulshettyacademy' on input.promoCode
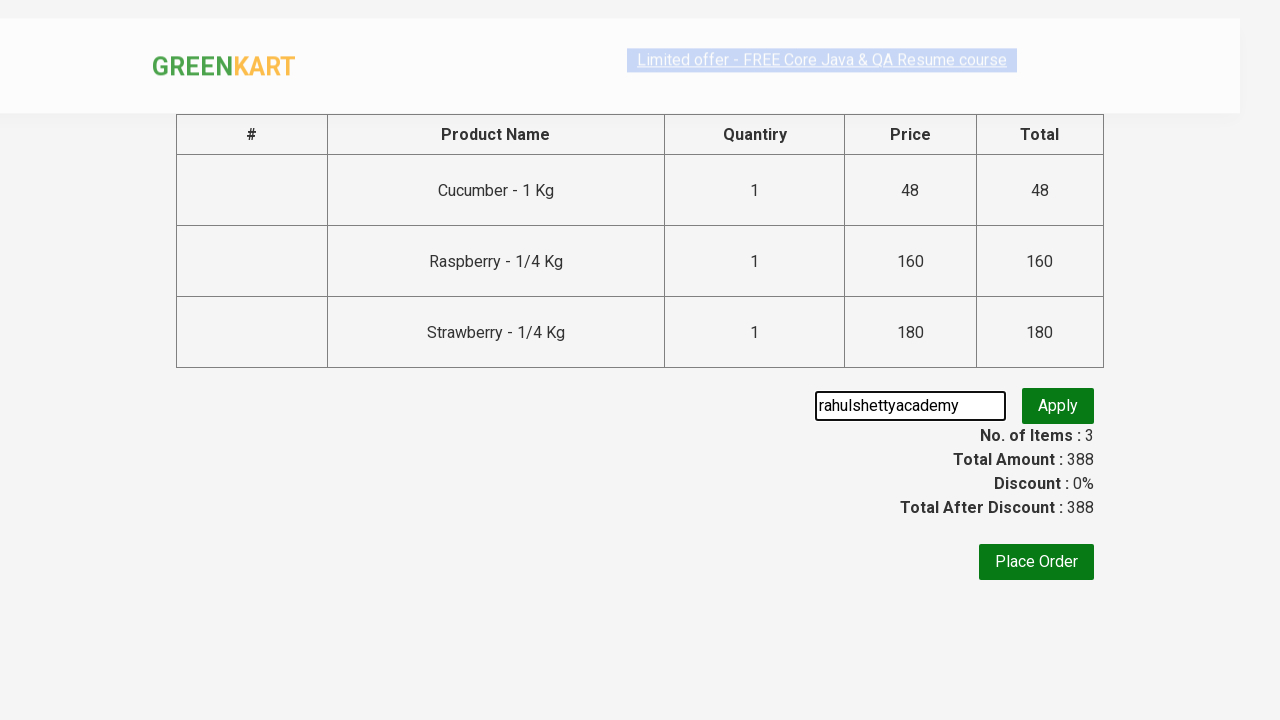

Clicked button to apply promo code at (1058, 406) on button.promoBtn
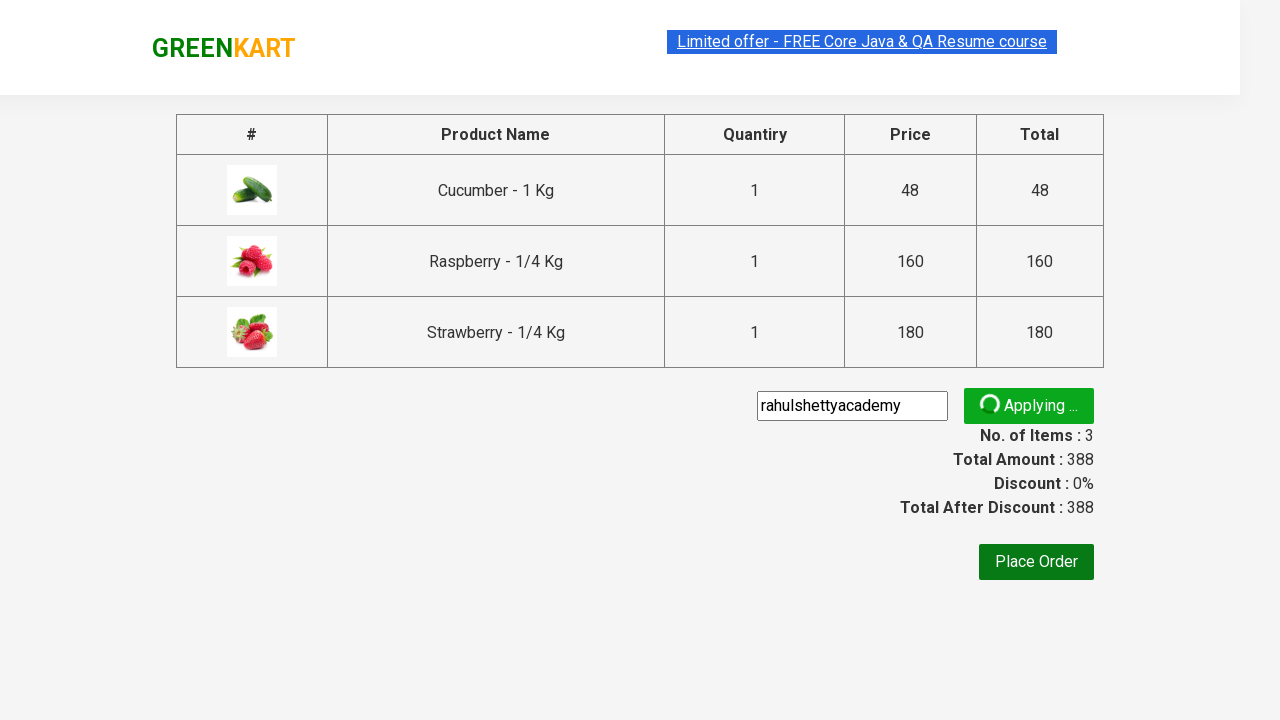

Waited for promo code application confirmation to appear
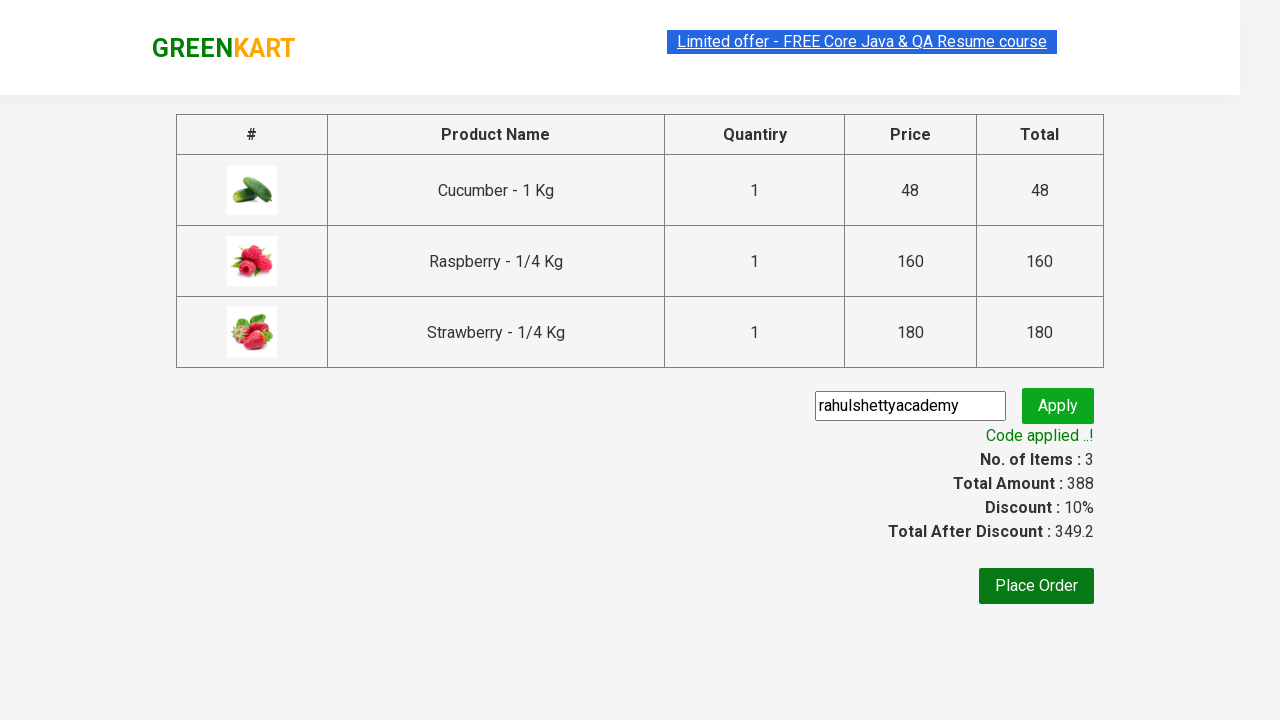

Retrieved original total amount: 388 
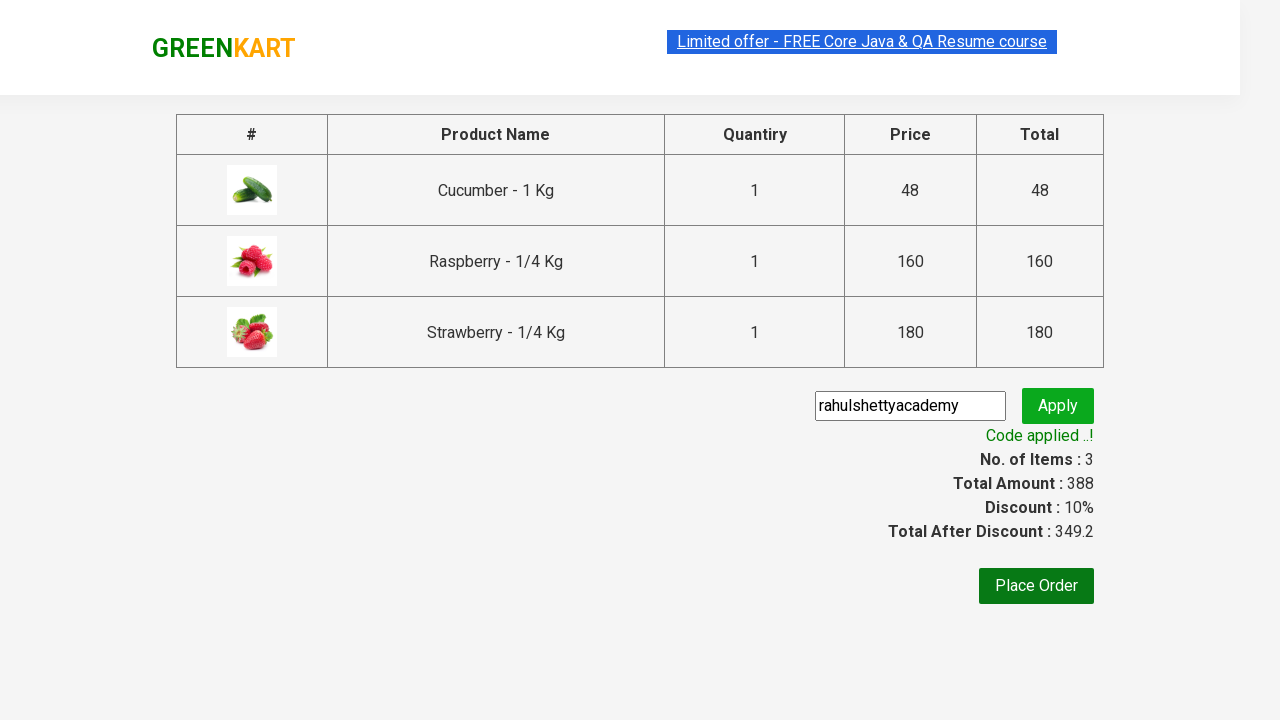

Retrieved discounted total amount: 349.2
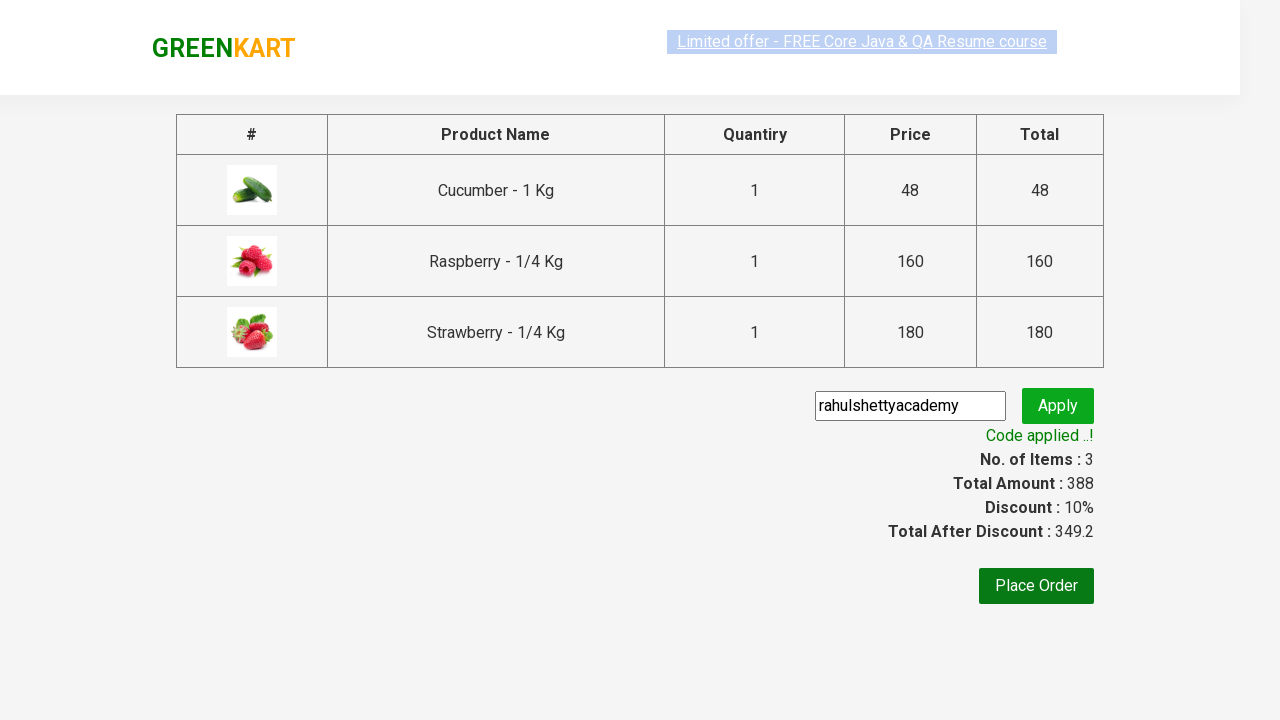

Verified discount applied: original amount (388 ) is greater than discounted amount (349.2)
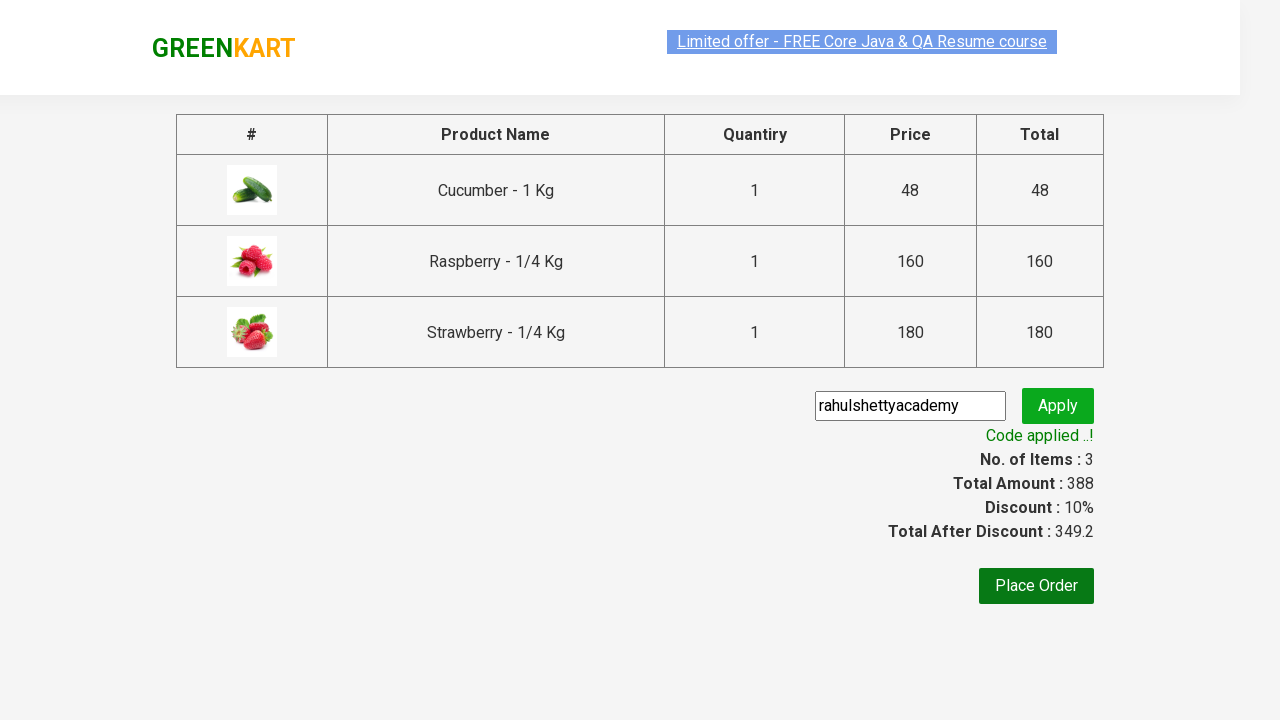

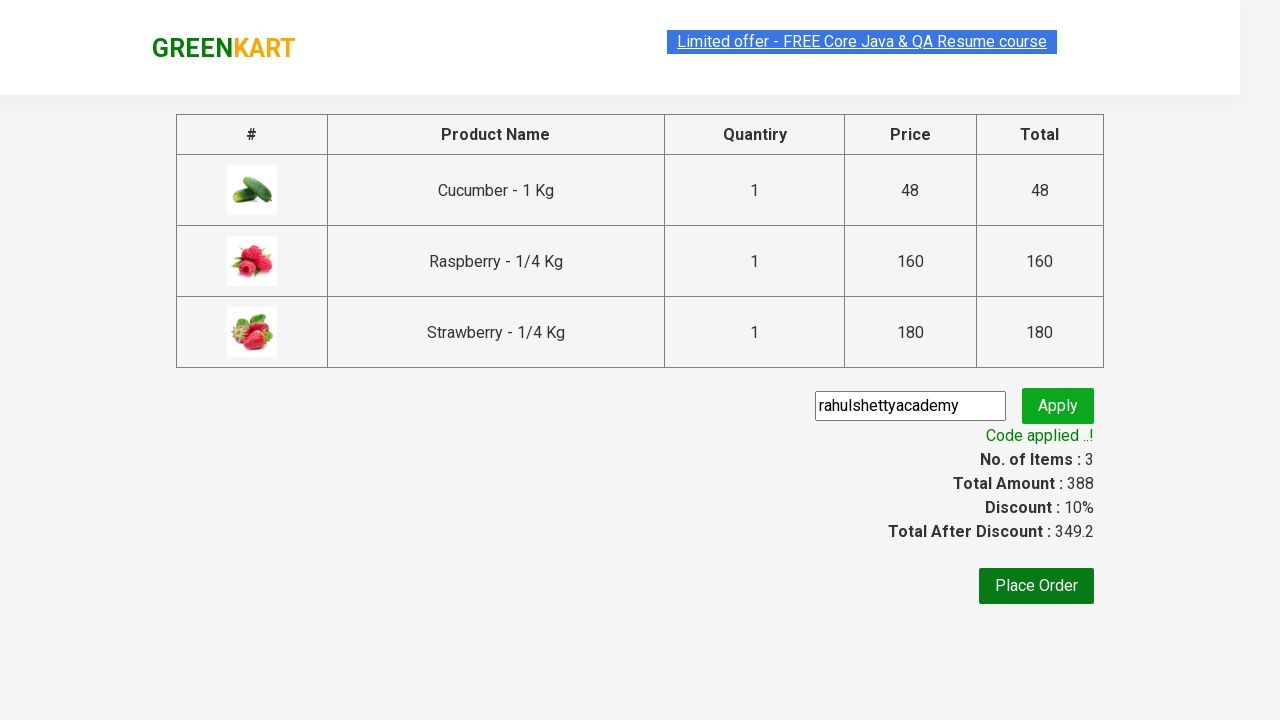